Tests file download functionality by clicking the download button and waiting for the download event to trigger

Starting URL: https://www.leafground.com/file.xhtml

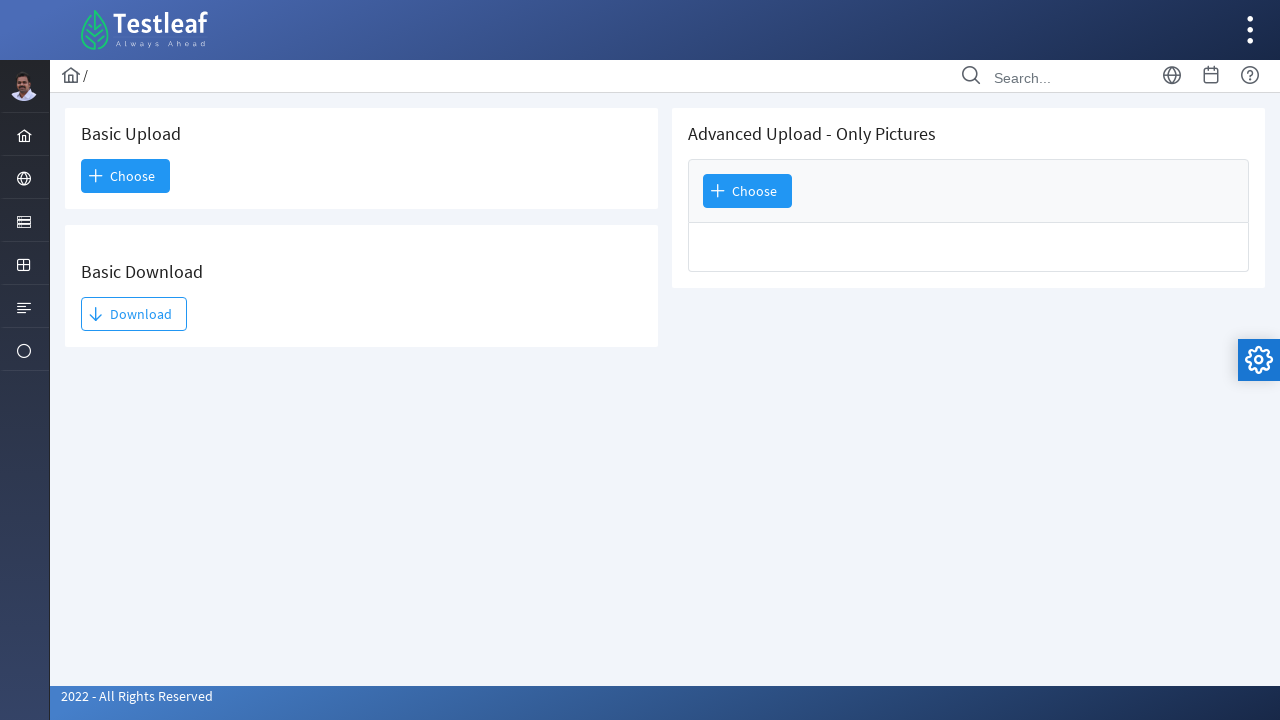

Clicked download button and initiated download event listener at (134, 314) on internal:text="Download"s
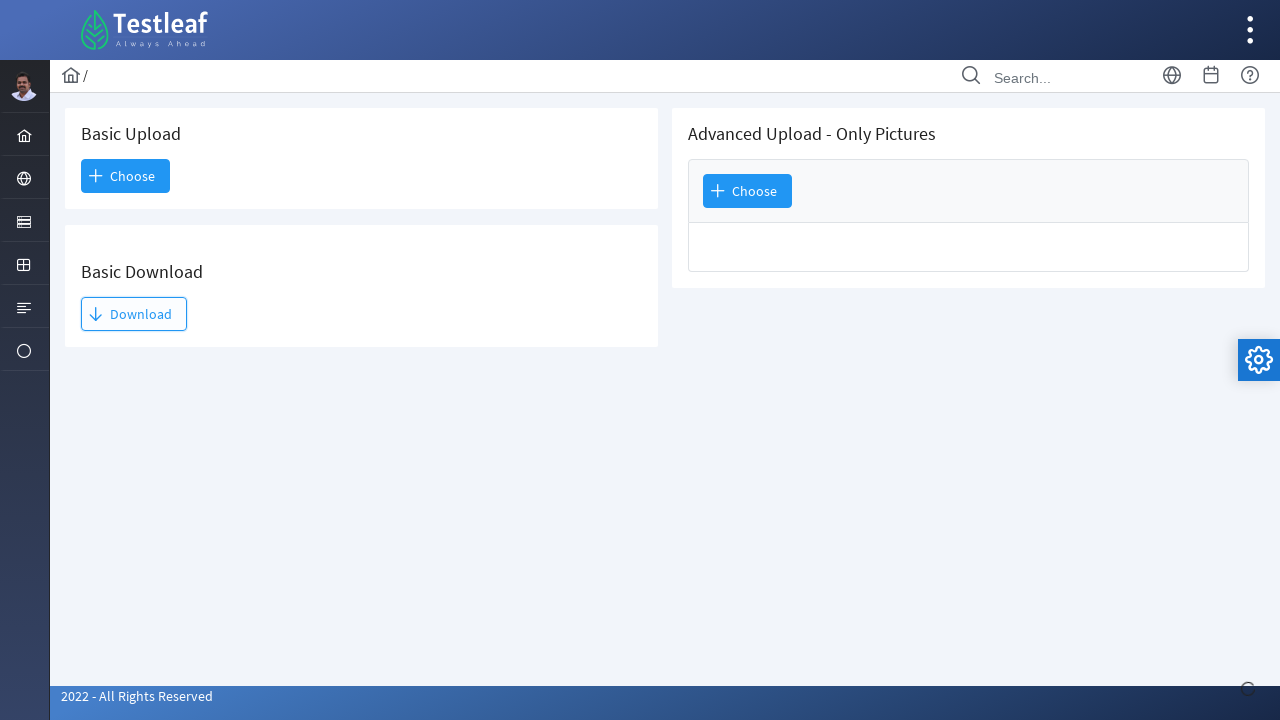

Download event completed and file download triggered
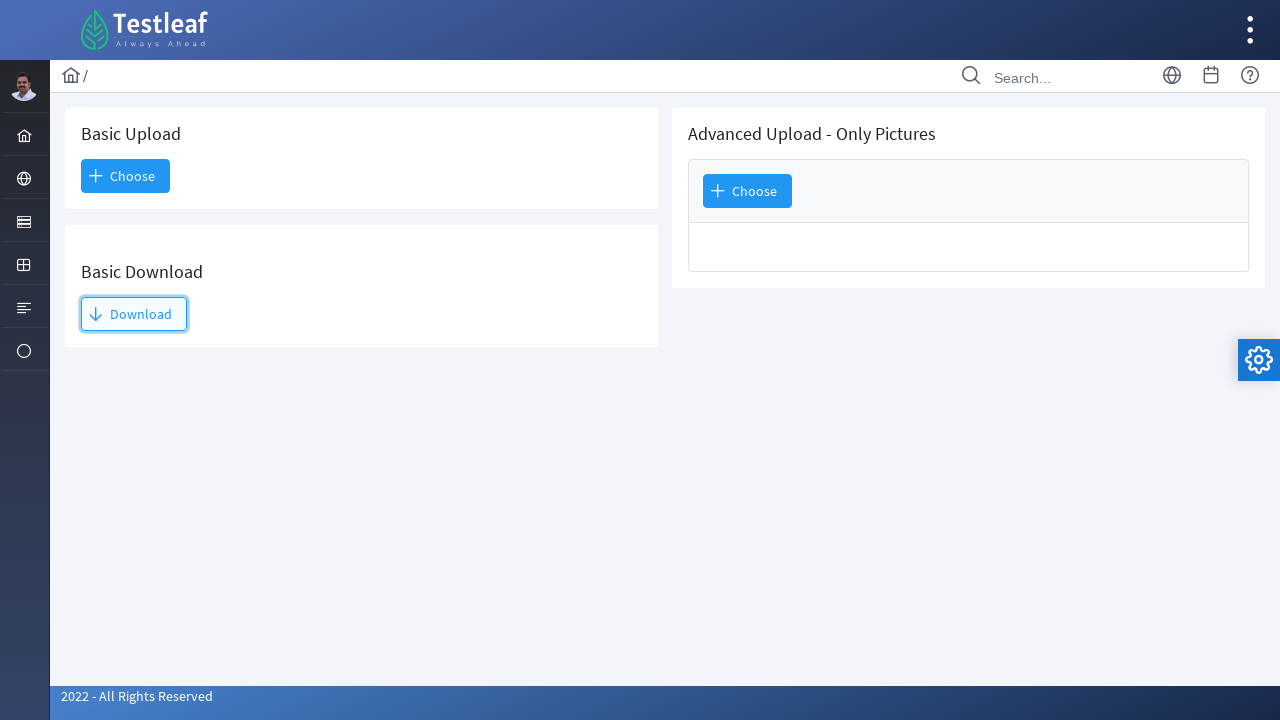

Verified that download has a valid suggested filename
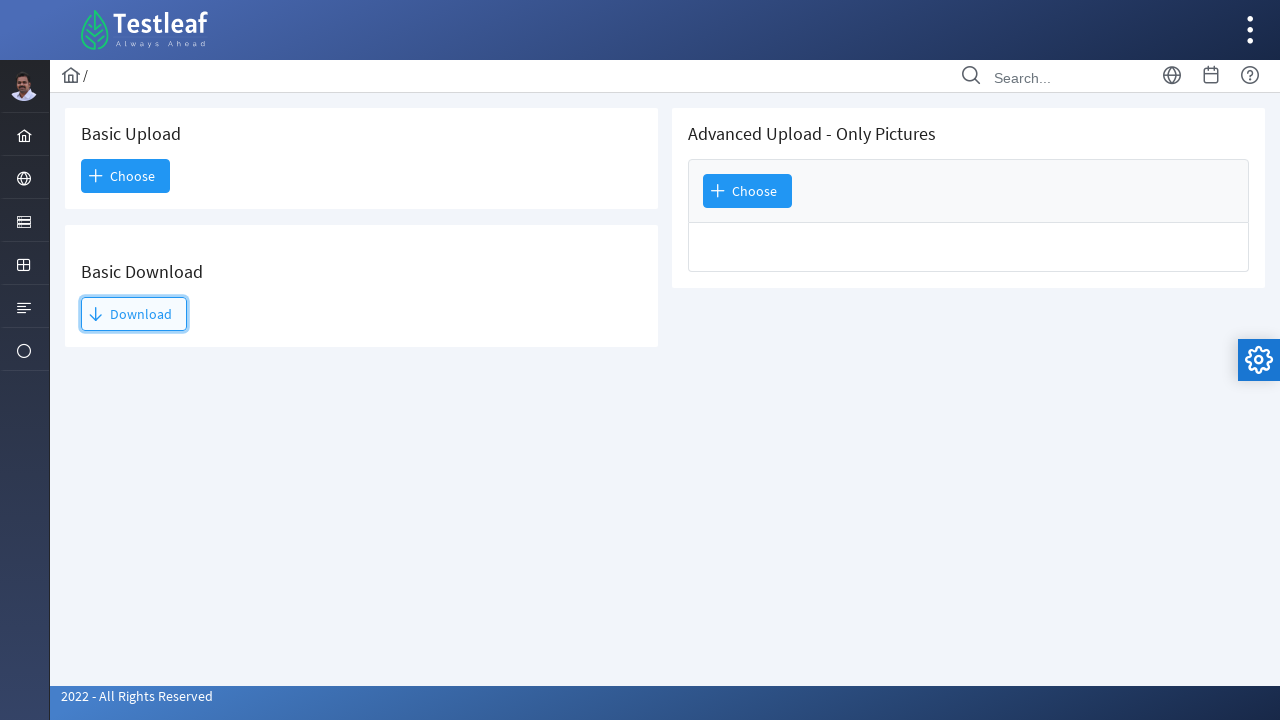

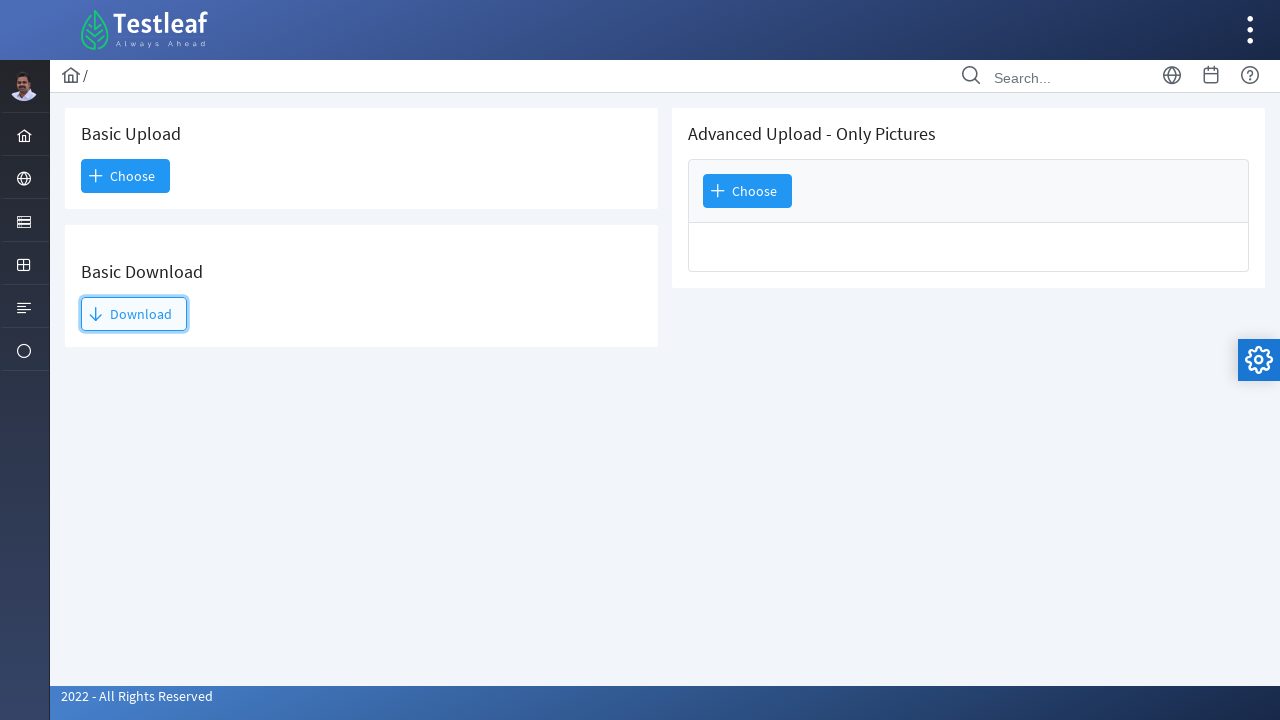